Tests A/B test variation by checking initial heading text, then adds an opt-out cookie and verifies the heading changes to "No A/B Test" after refresh

Starting URL: http://the-internet.herokuapp.com/abtest

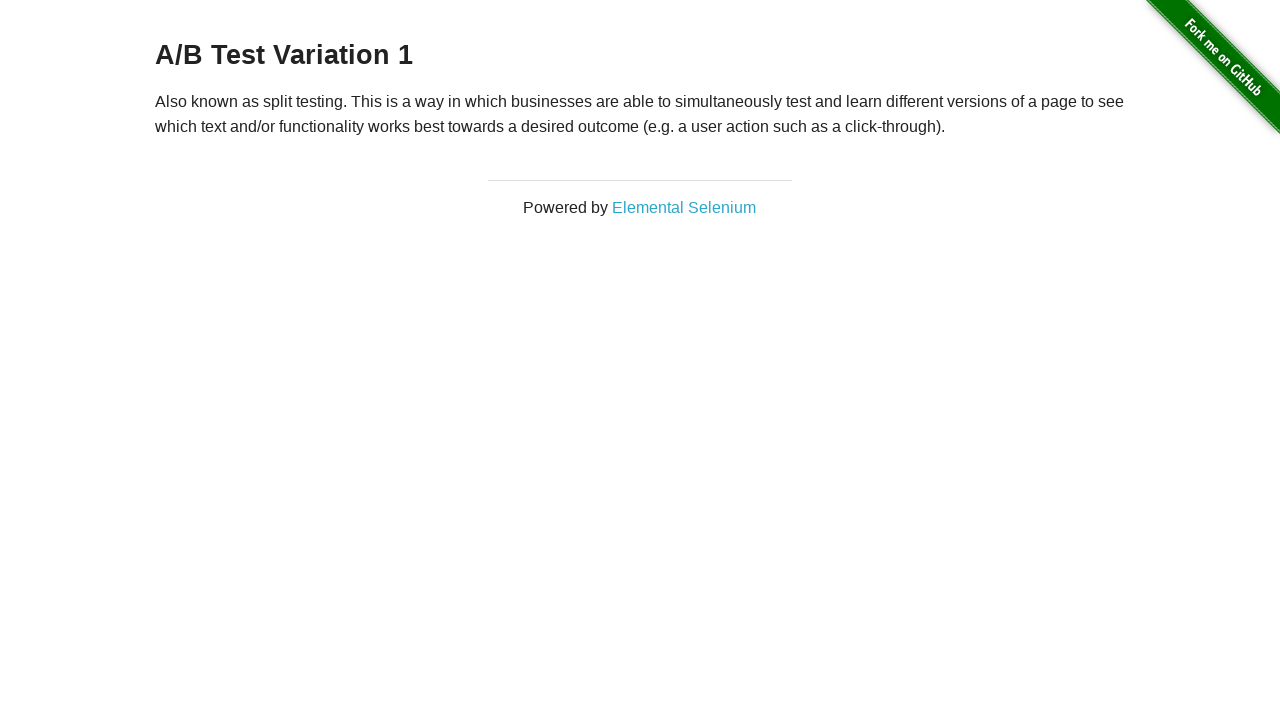

Retrieved initial heading text from A/B test page
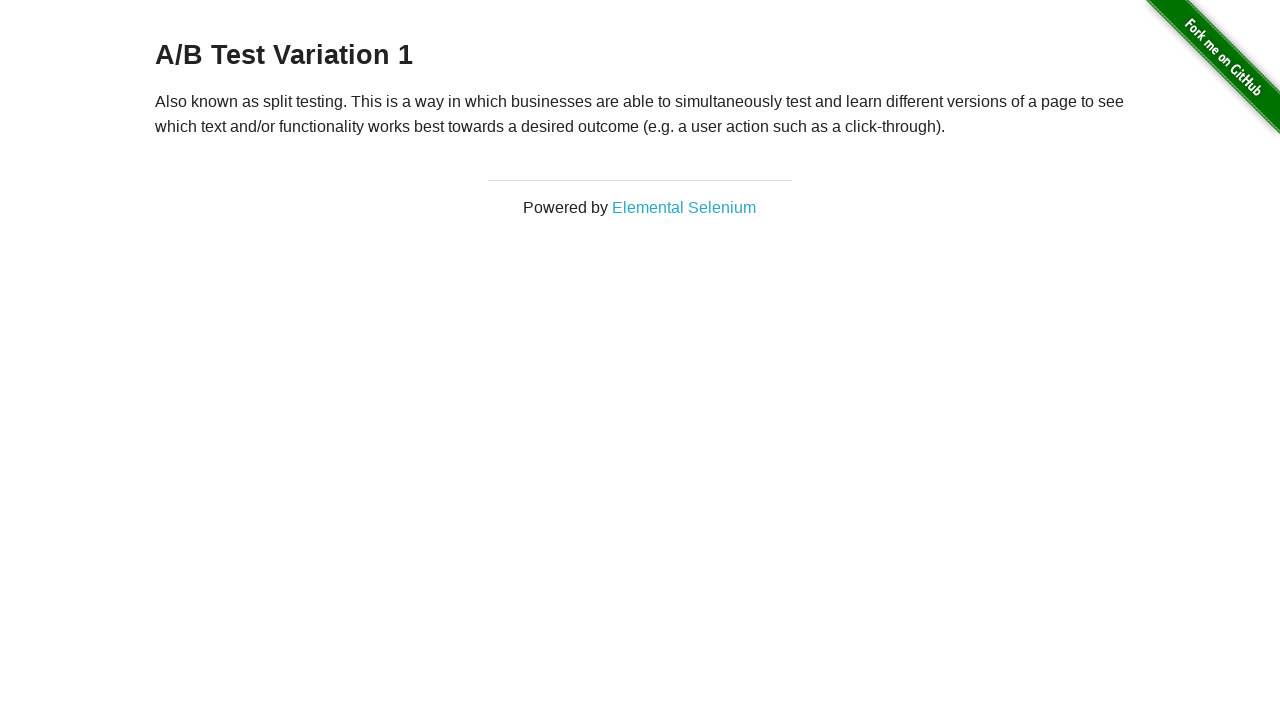

Verified heading is either 'A/B Test Variation 1' or 'A/B Test Control'
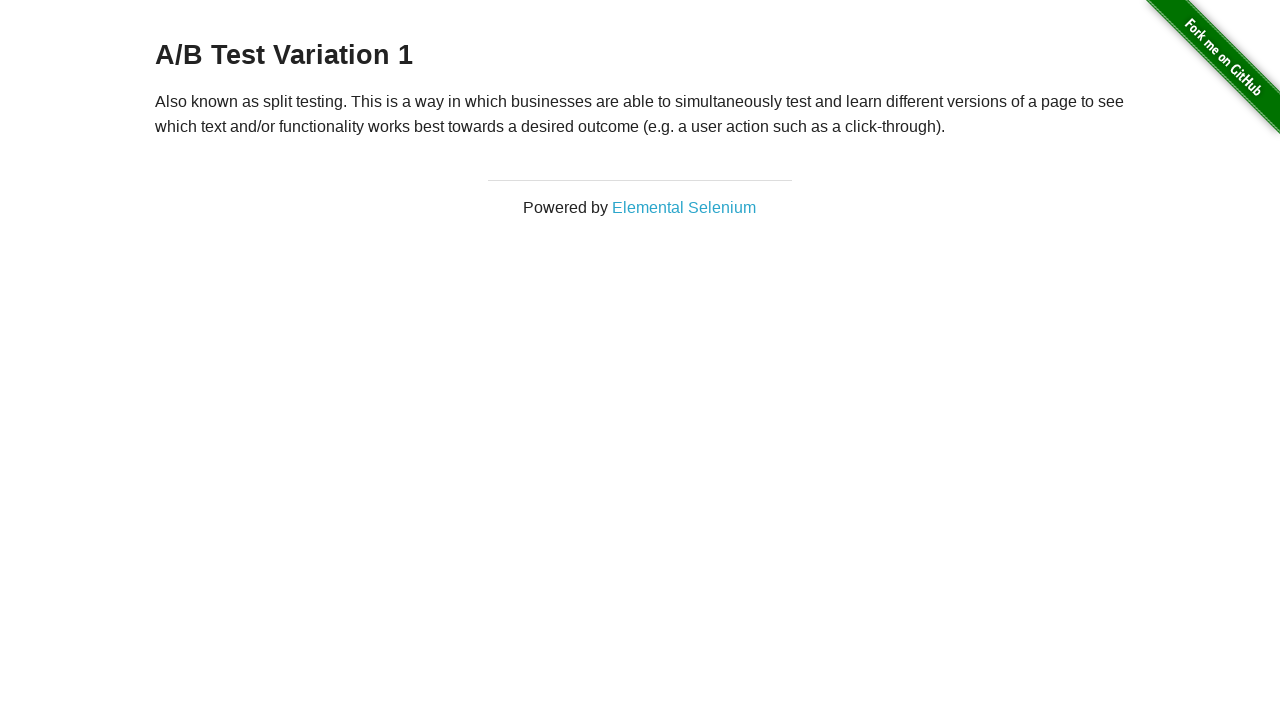

Added optimizelyOptOut cookie with value 'true'
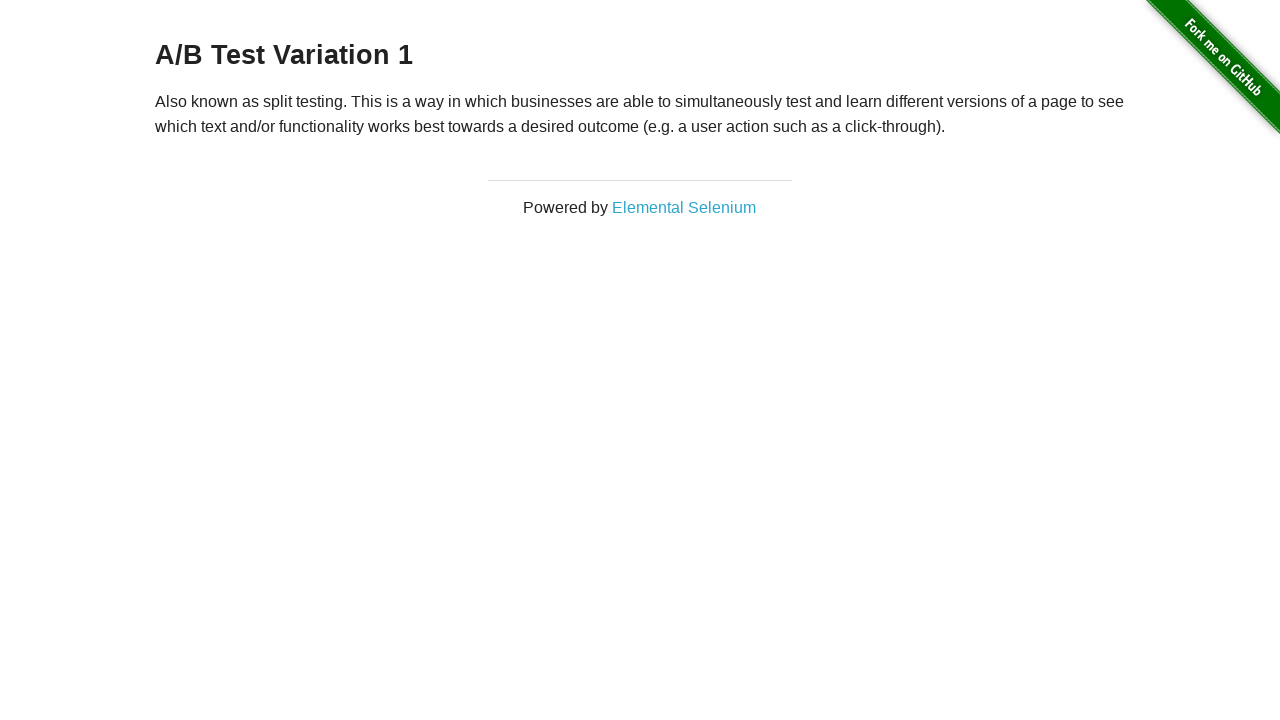

Reloaded the page after adding opt-out cookie
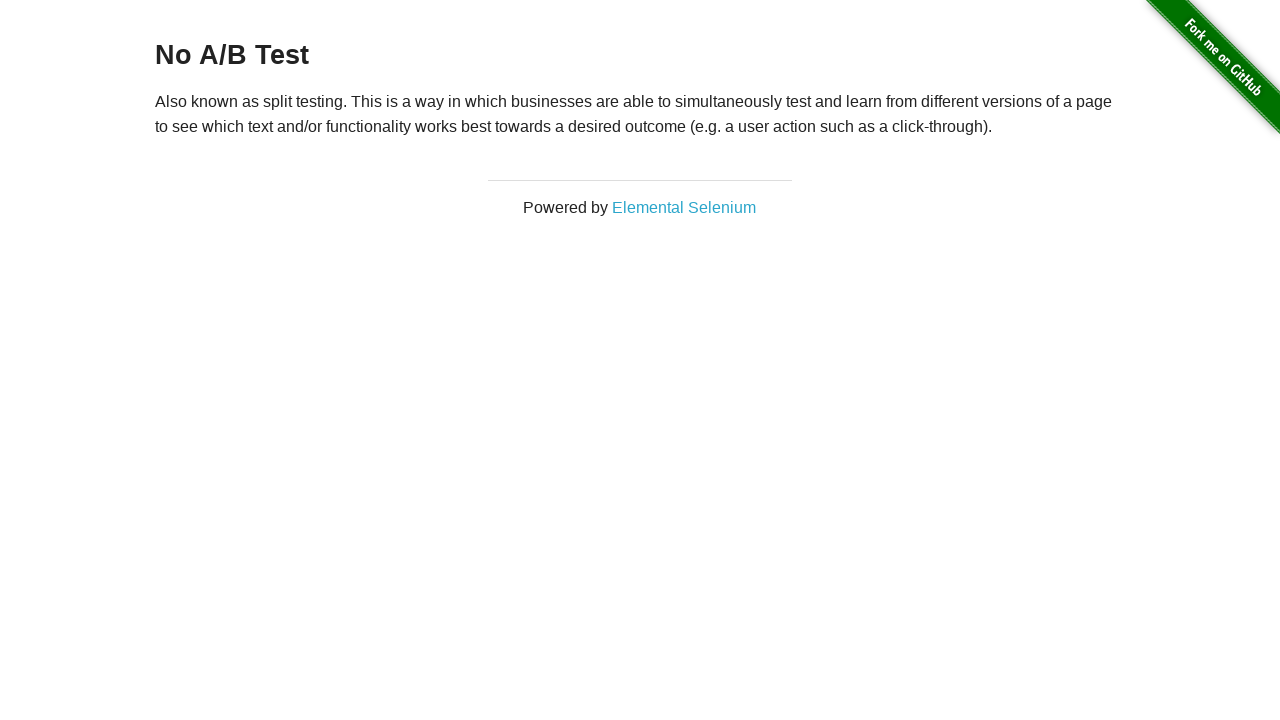

Retrieved heading text after page refresh
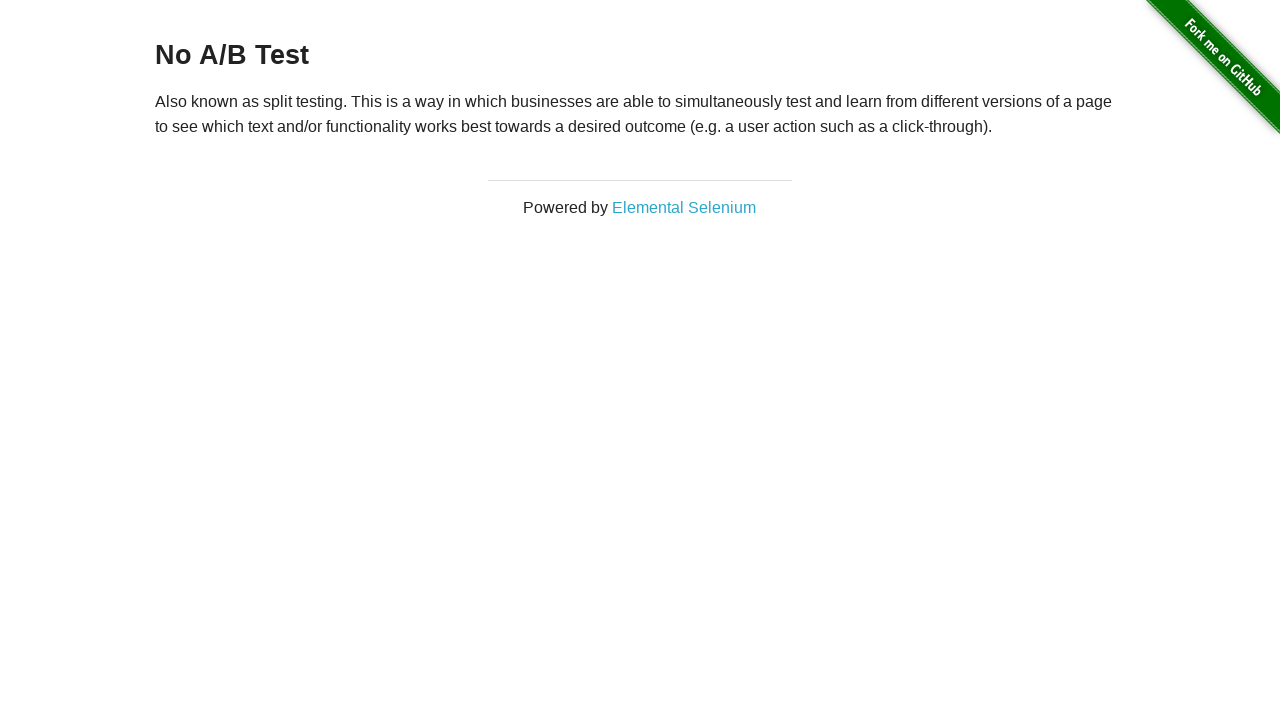

Verified heading changed to 'No A/B Test' after opt-out cookie was applied
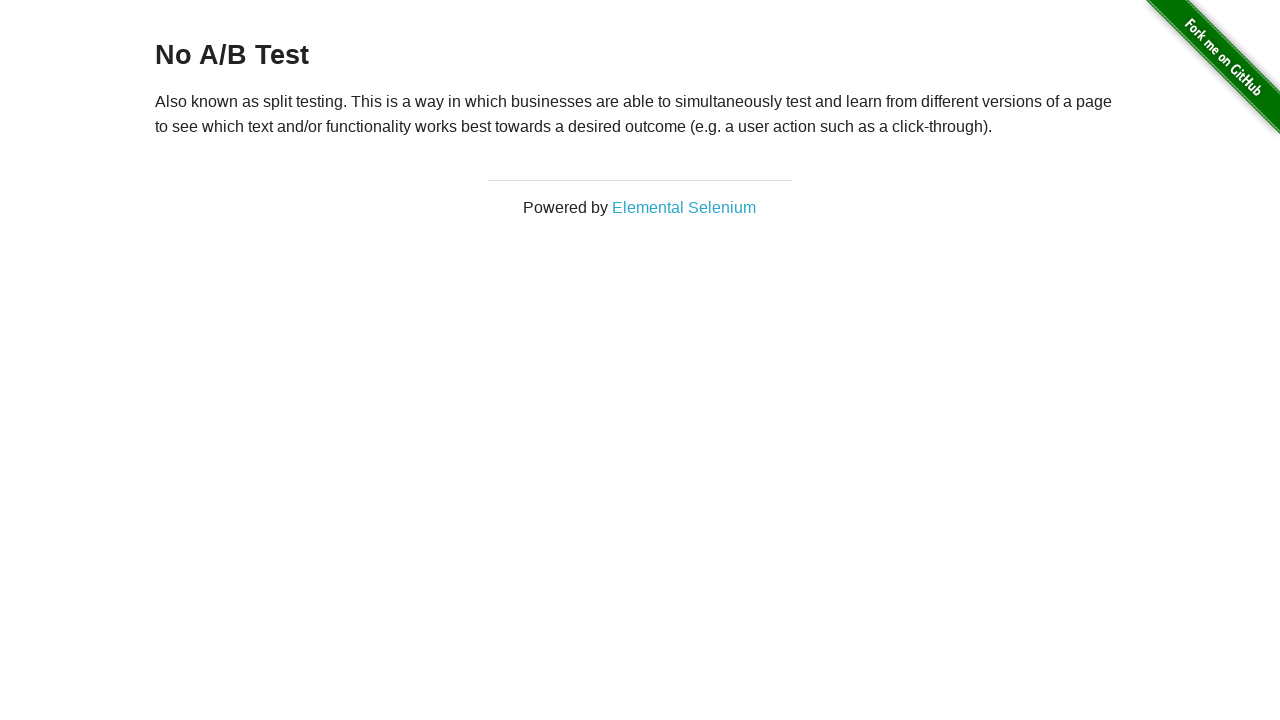

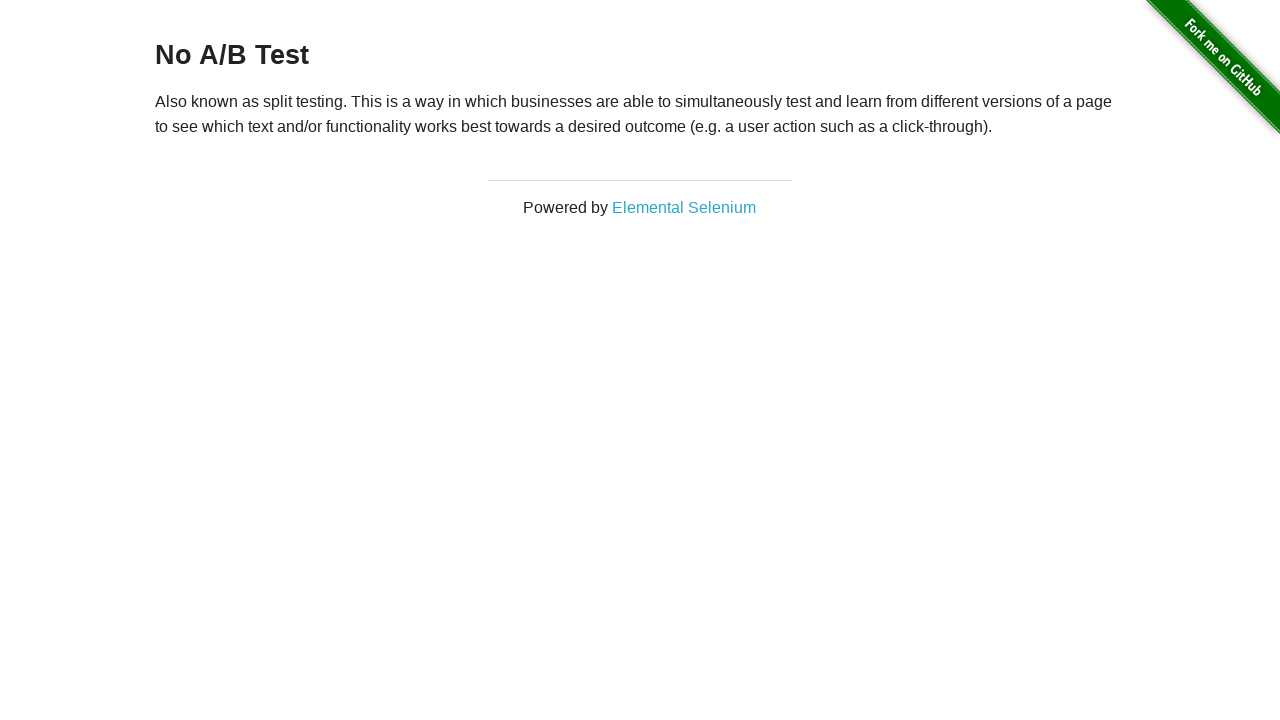